Tests sending keystrokes to the active element on a page using ActionChains and verifies the text was entered correctly

Starting URL: https://www.selenium.dev/selenium/web/single_text_input.html

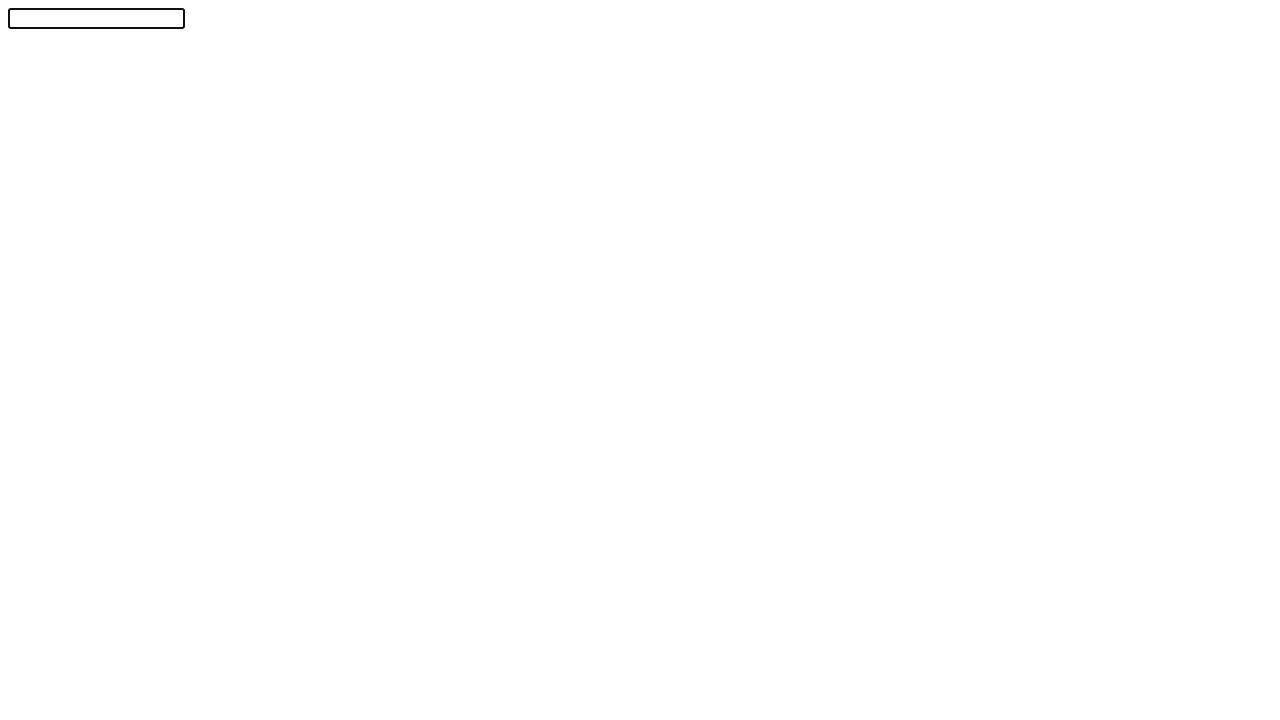

Typed 'Chrome' into the active element
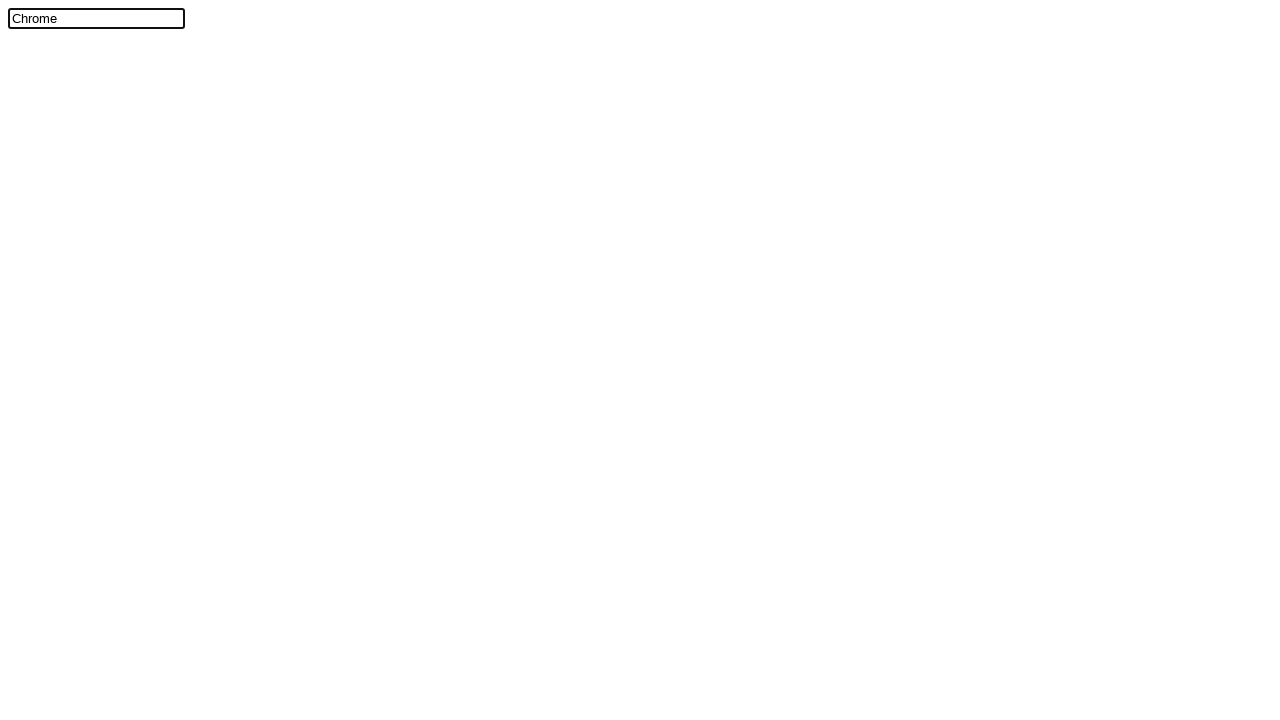

Retrieved input value from text field
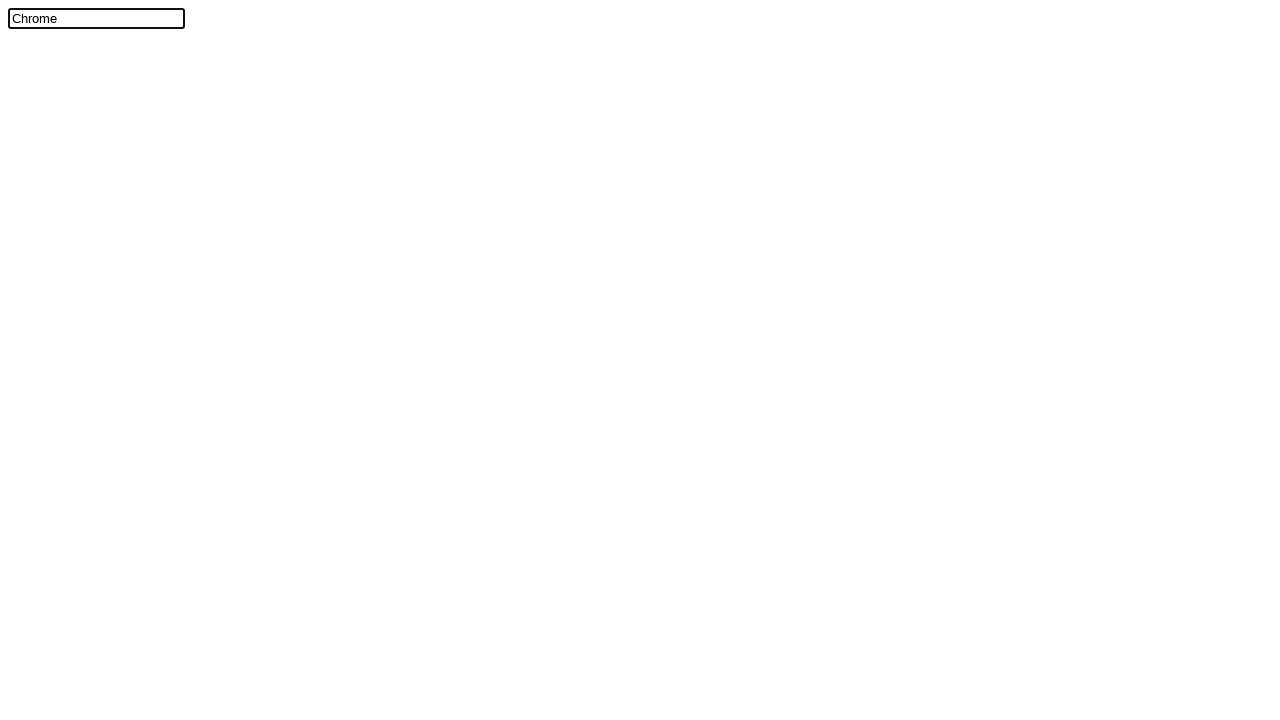

Asserted that input value equals 'Chrome'
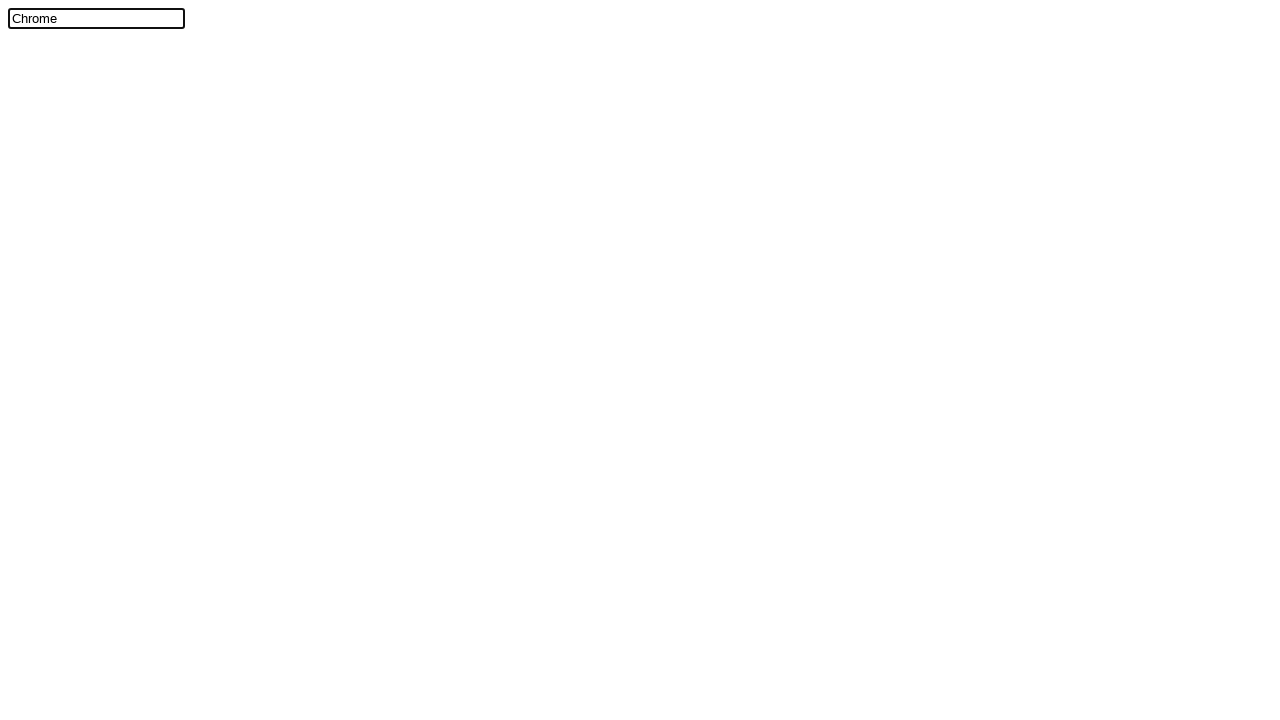

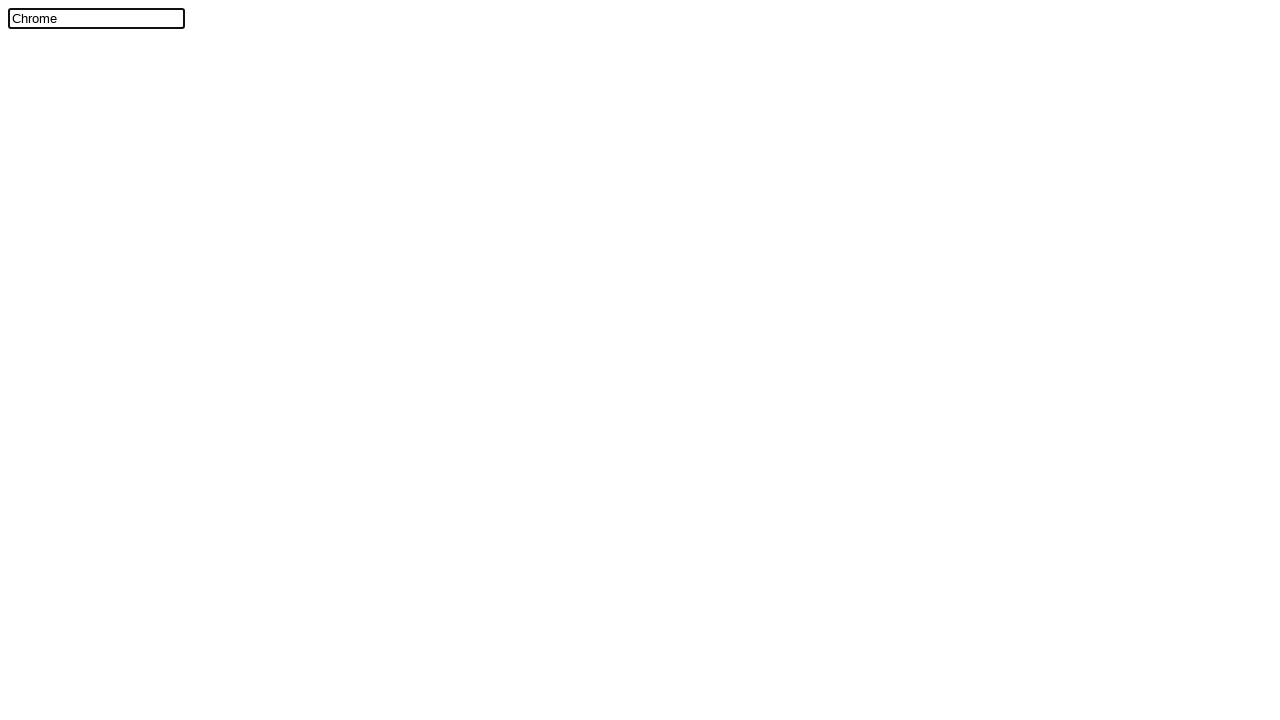